Tests filtering to show only completed todo items.

Starting URL: https://demo.playwright.dev/todomvc

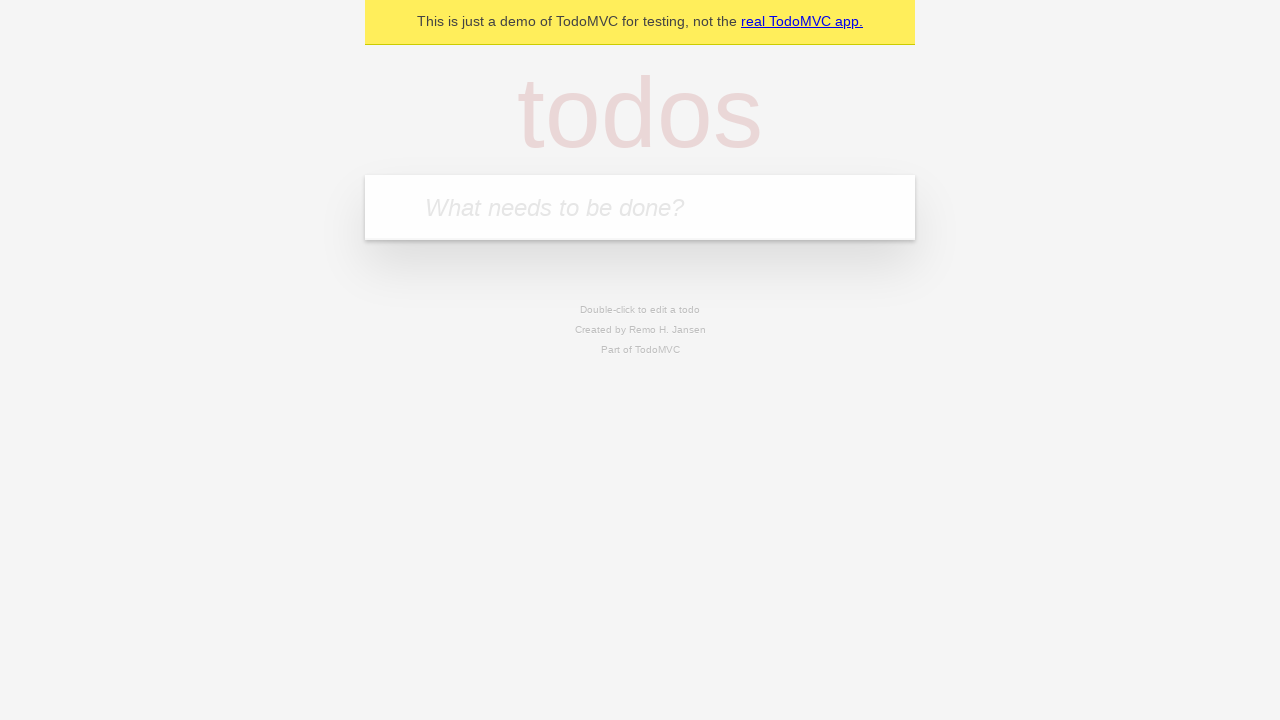

Filled todo input with 'buy some cheese' on internal:attr=[placeholder="What needs to be done?"i]
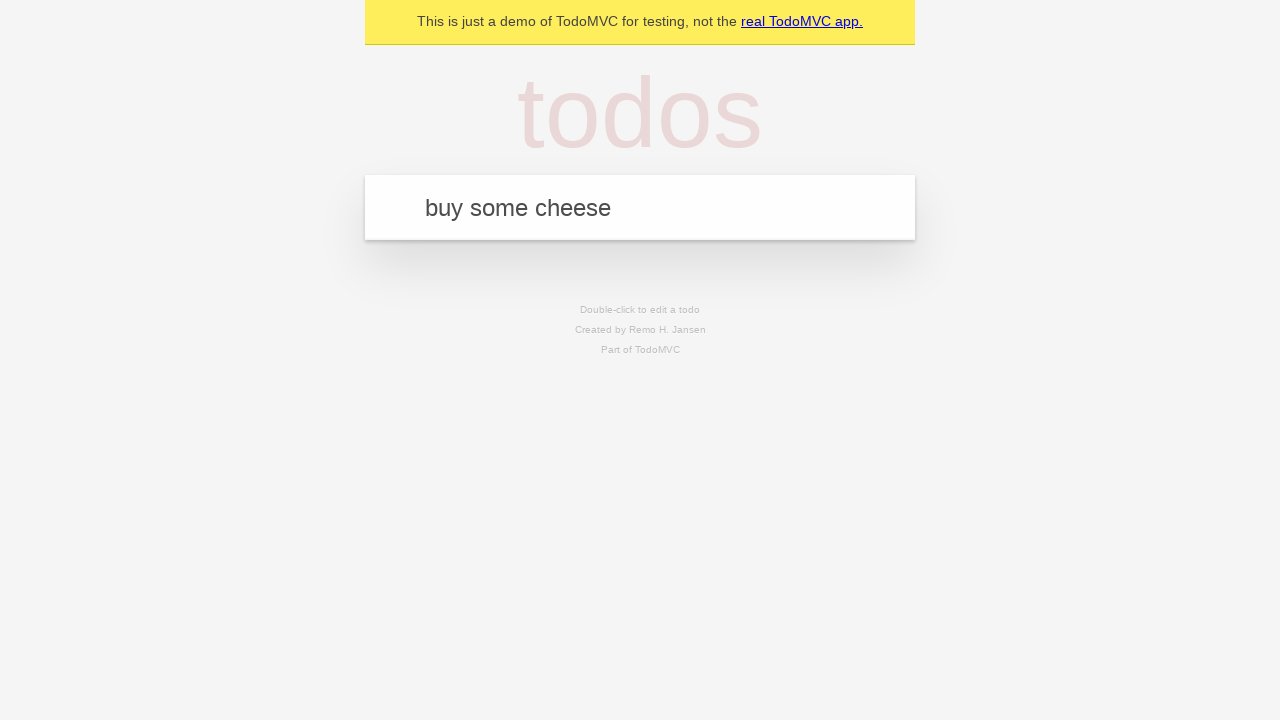

Pressed Enter to create first todo item on internal:attr=[placeholder="What needs to be done?"i]
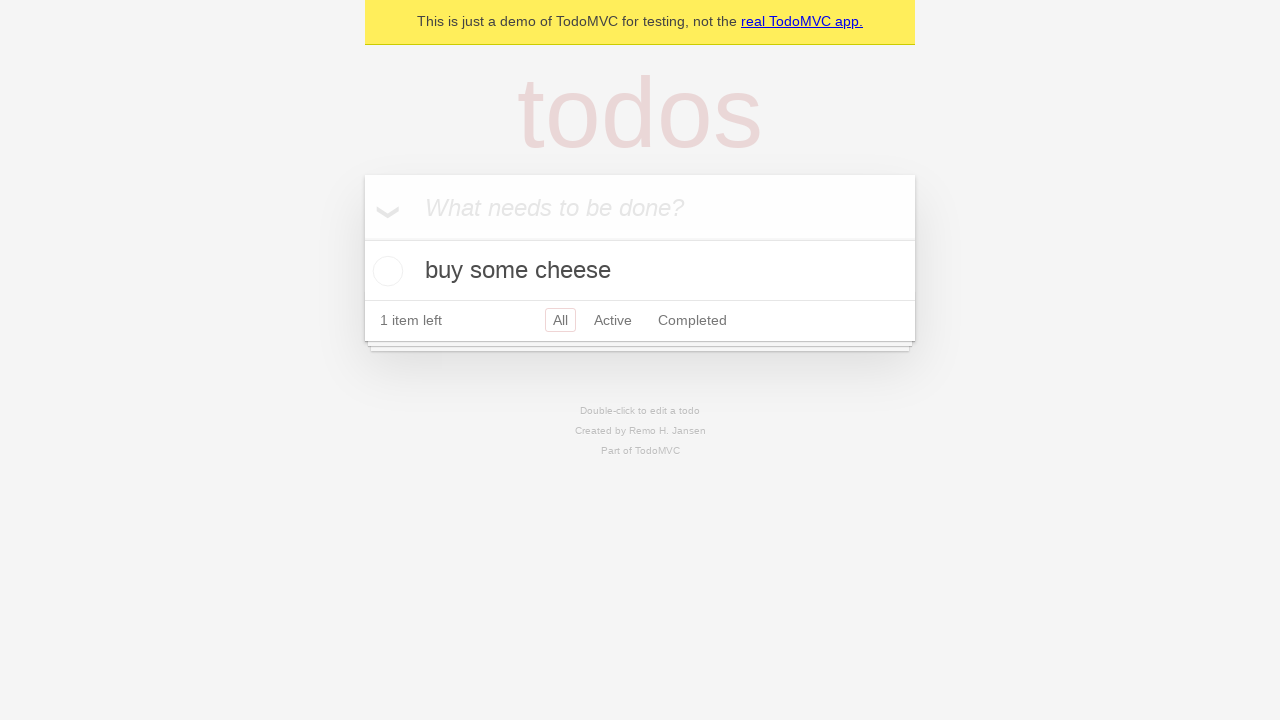

Filled todo input with 'feed the cat' on internal:attr=[placeholder="What needs to be done?"i]
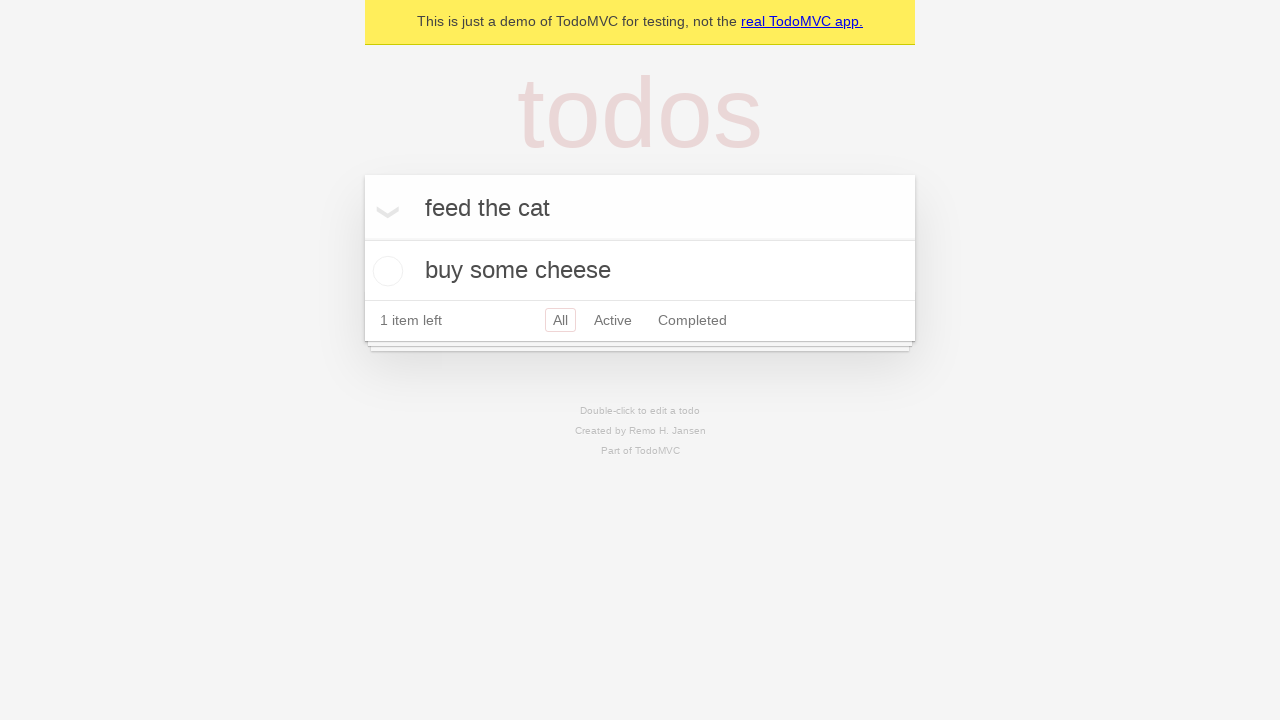

Pressed Enter to create second todo item on internal:attr=[placeholder="What needs to be done?"i]
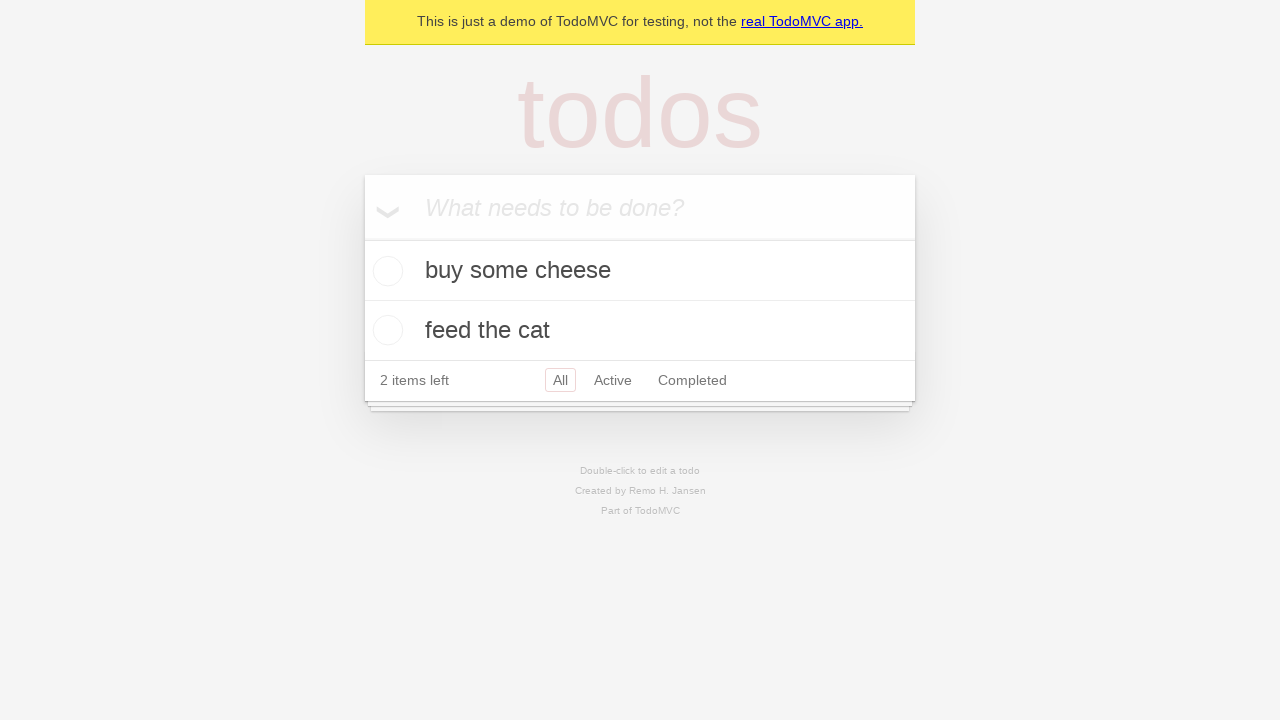

Filled todo input with 'book a doctors appointment' on internal:attr=[placeholder="What needs to be done?"i]
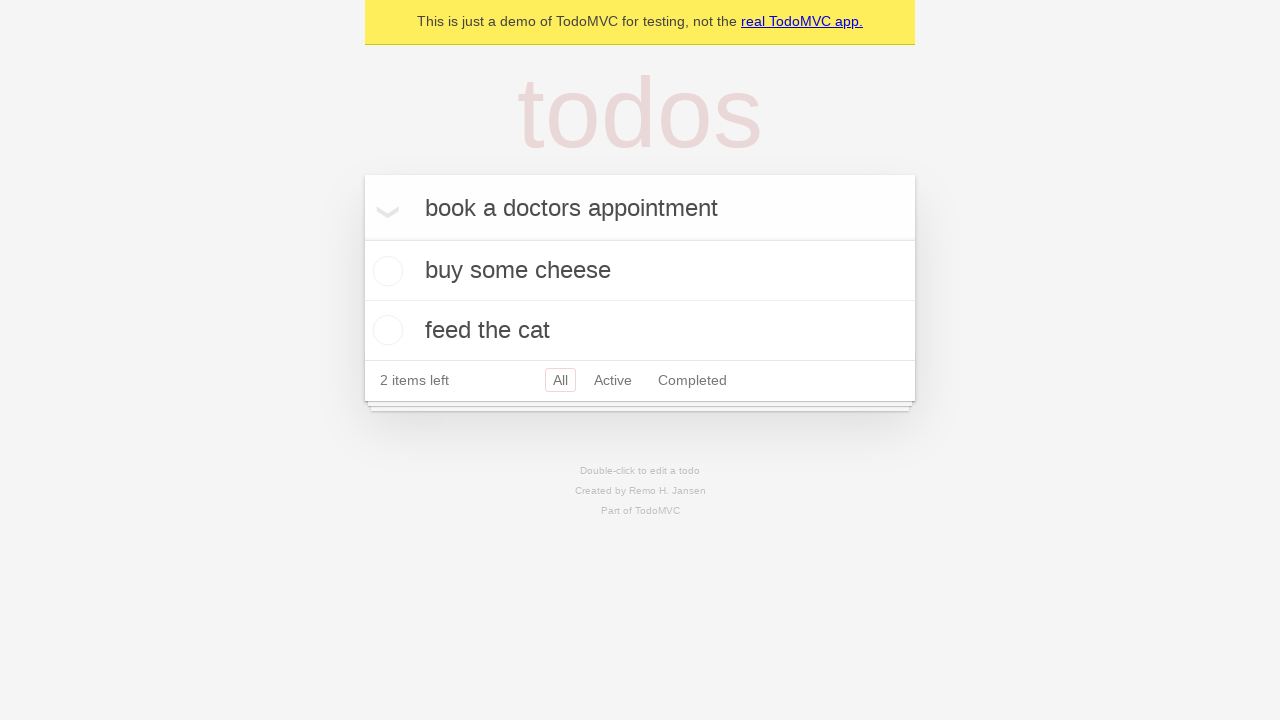

Pressed Enter to create third todo item on internal:attr=[placeholder="What needs to be done?"i]
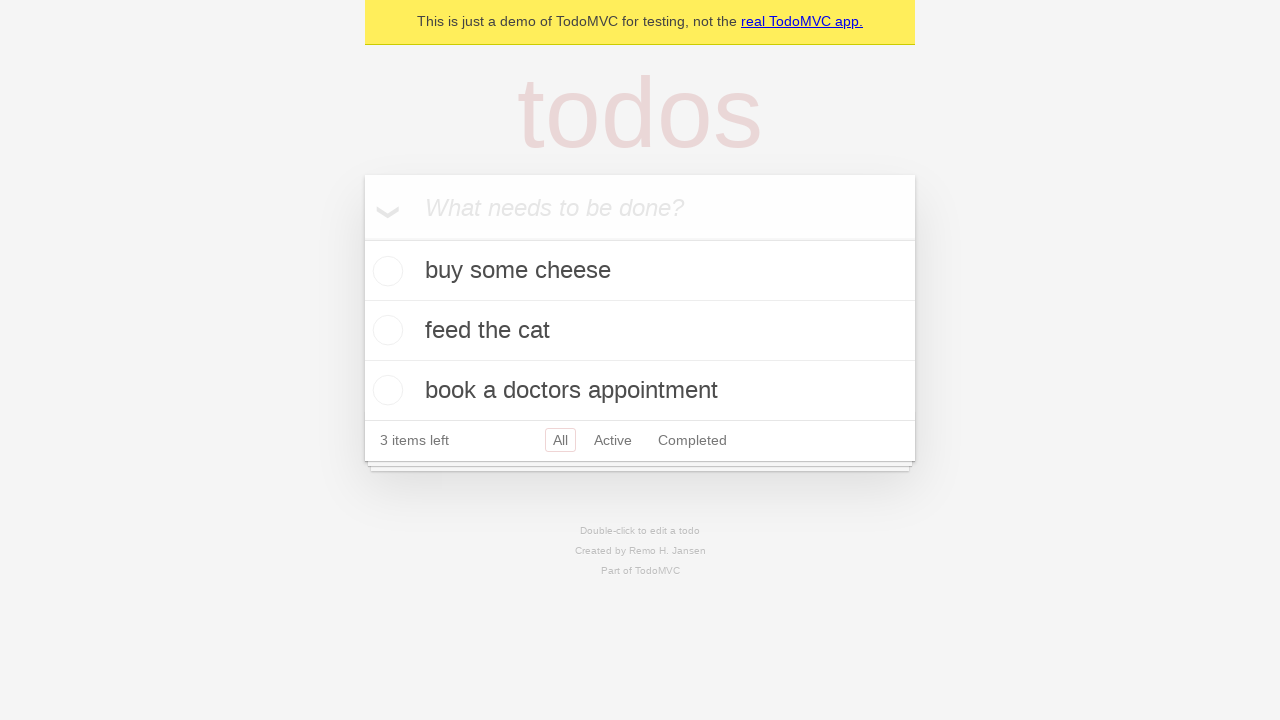

Checked the second todo item as completed at (385, 330) on internal:testid=[data-testid="todo-item"s] >> nth=1 >> internal:role=checkbox
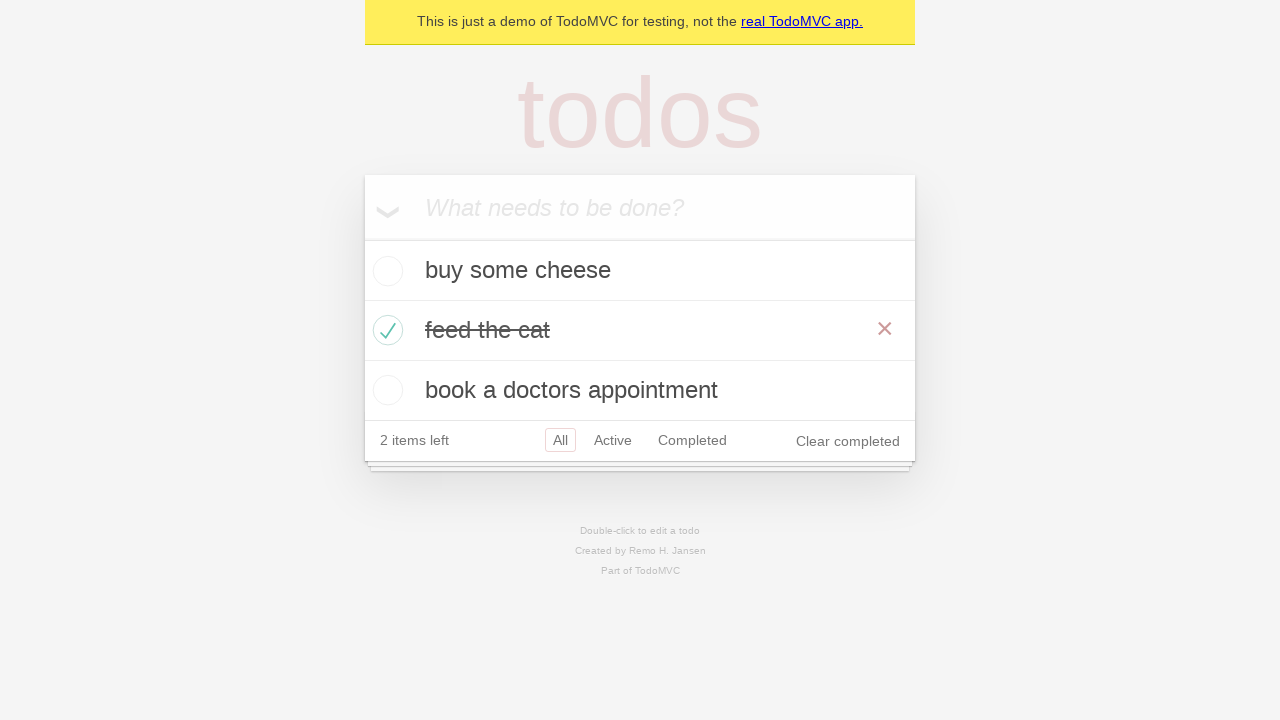

Clicked Completed filter to show only completed items at (692, 440) on internal:role=link[name="Completed"i]
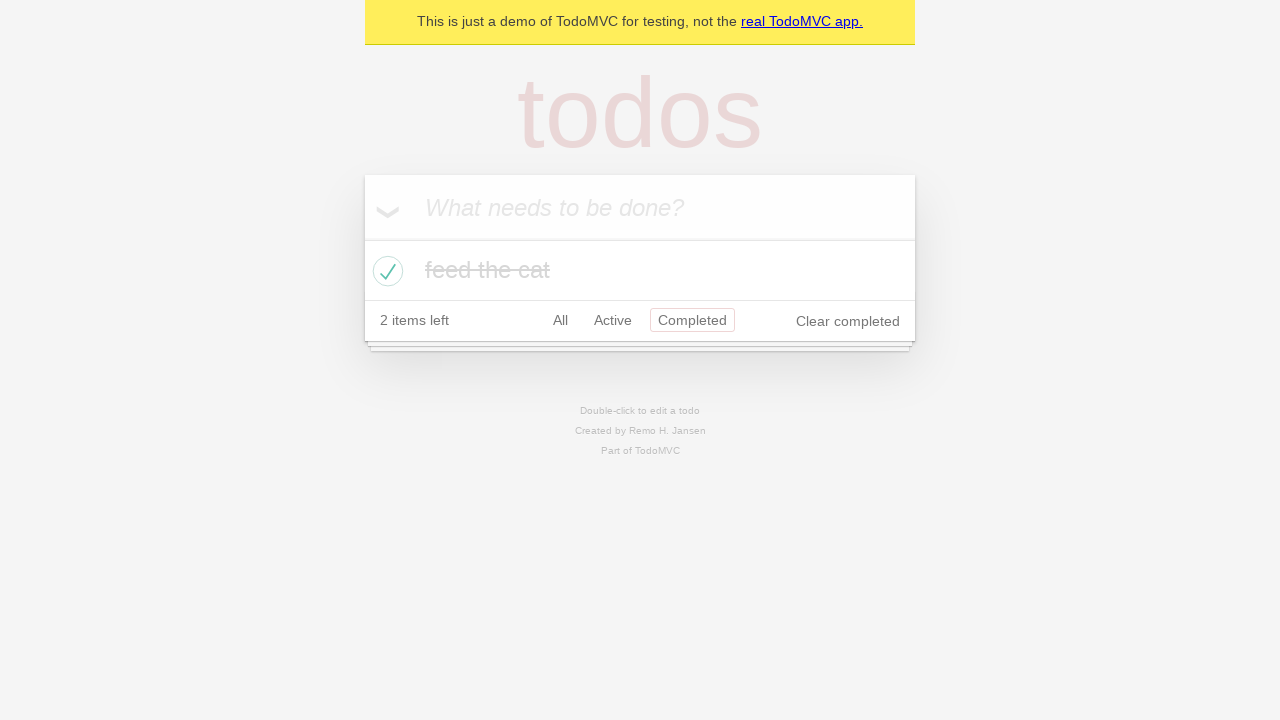

Verified only 1 completed item is displayed
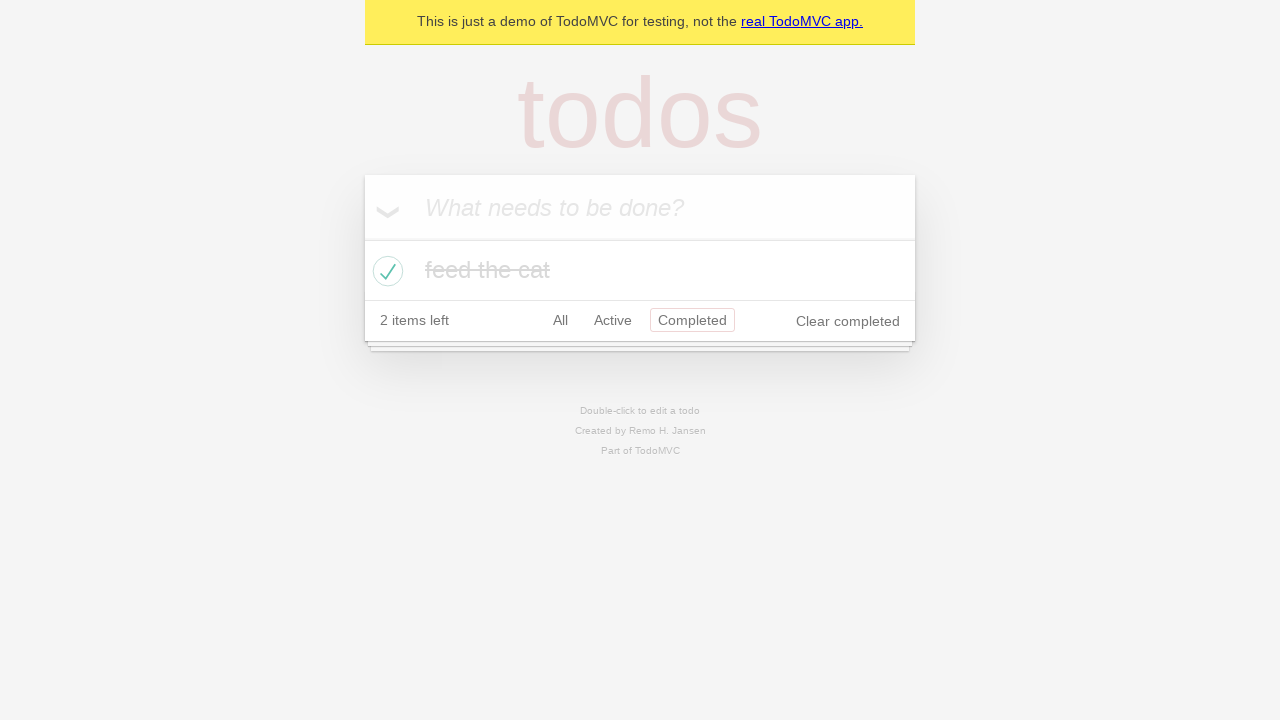

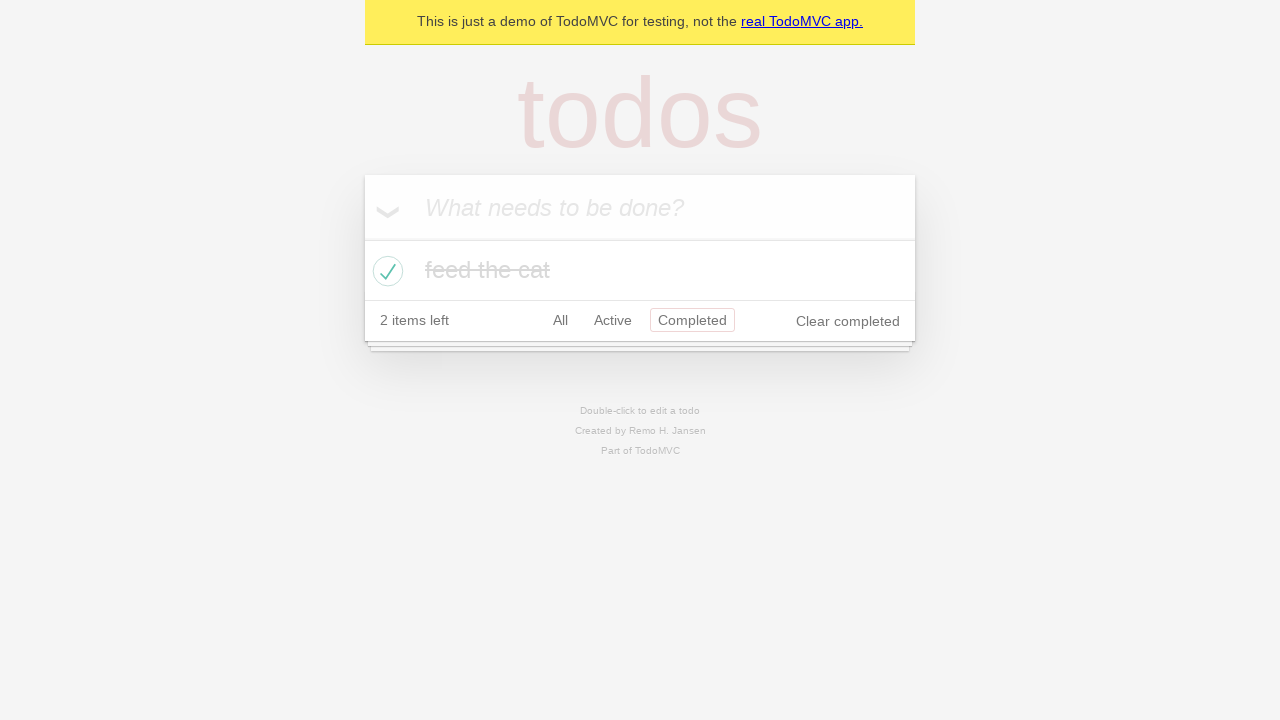